Tests nested iframe handling by switching between outer and inner frames, filling a text field, and navigating back to the main content

Starting URL: http://demo.automationtesting.in/Frames.html

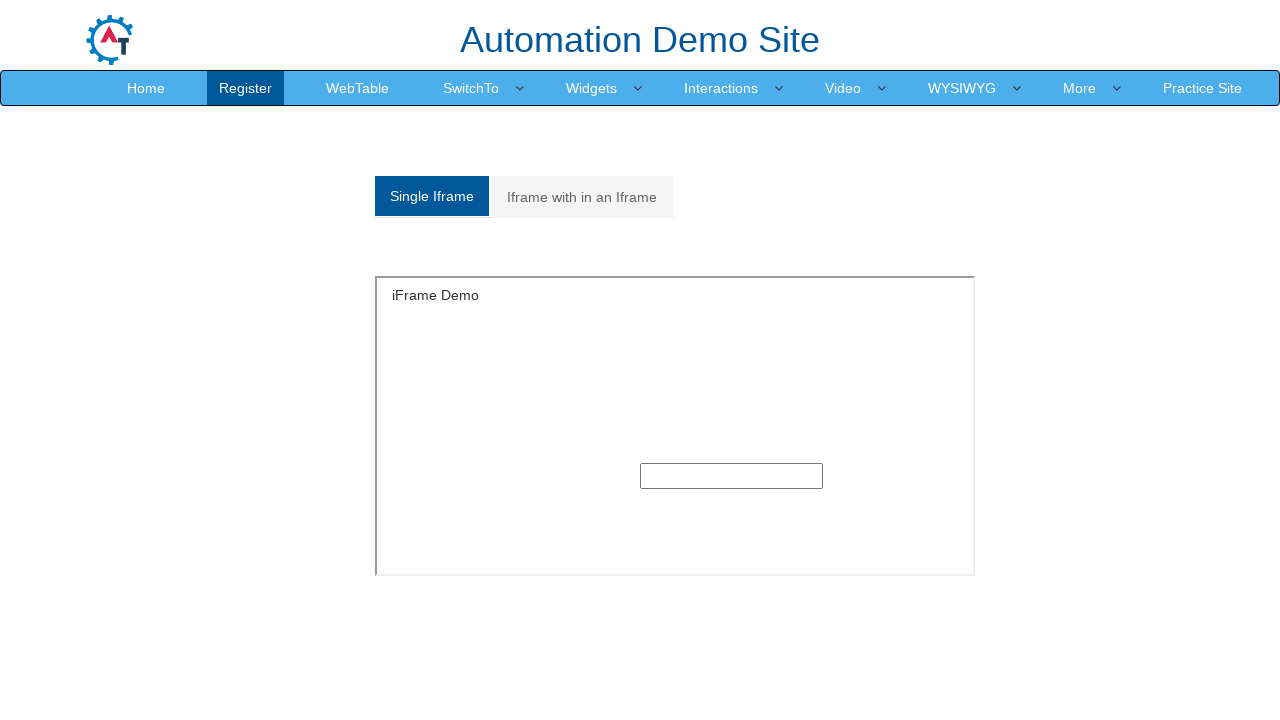

Clicked on 'Iframe with in an Iframe' tab at (582, 197) on xpath=//a[text()='Iframe with in an Iframe']
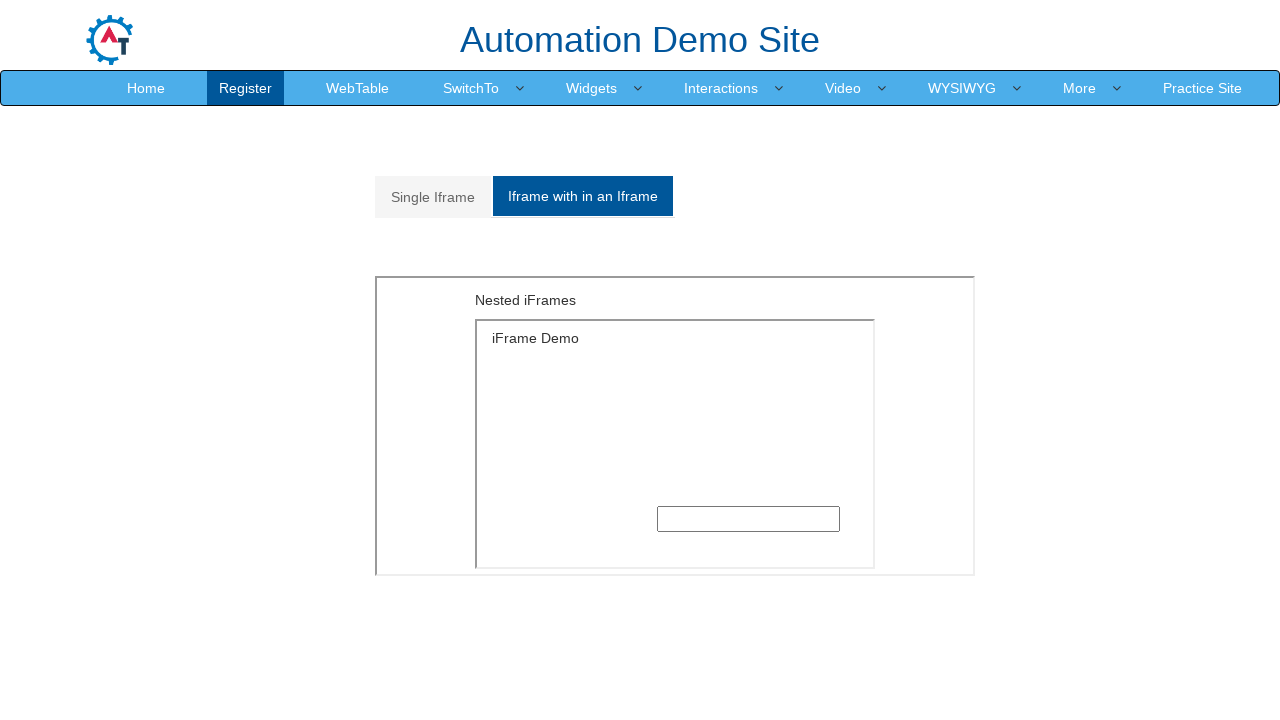

Waited 1 second for frames to load
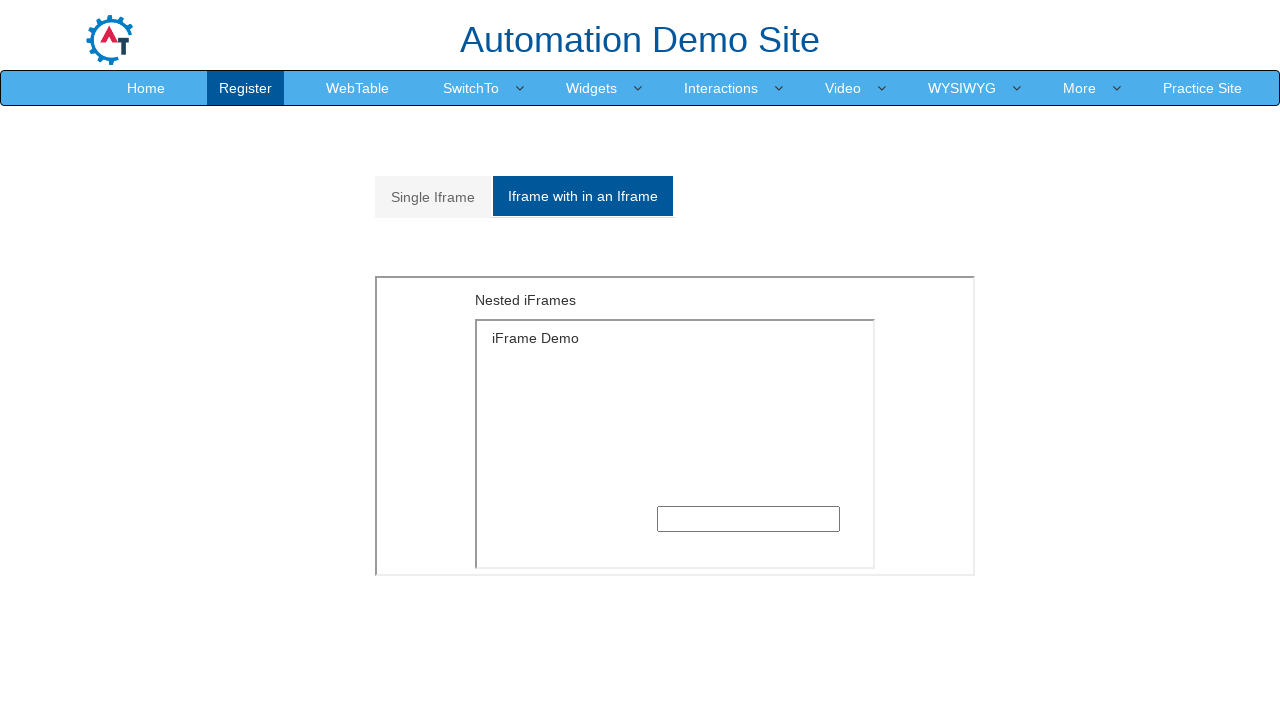

Located outer iframe element
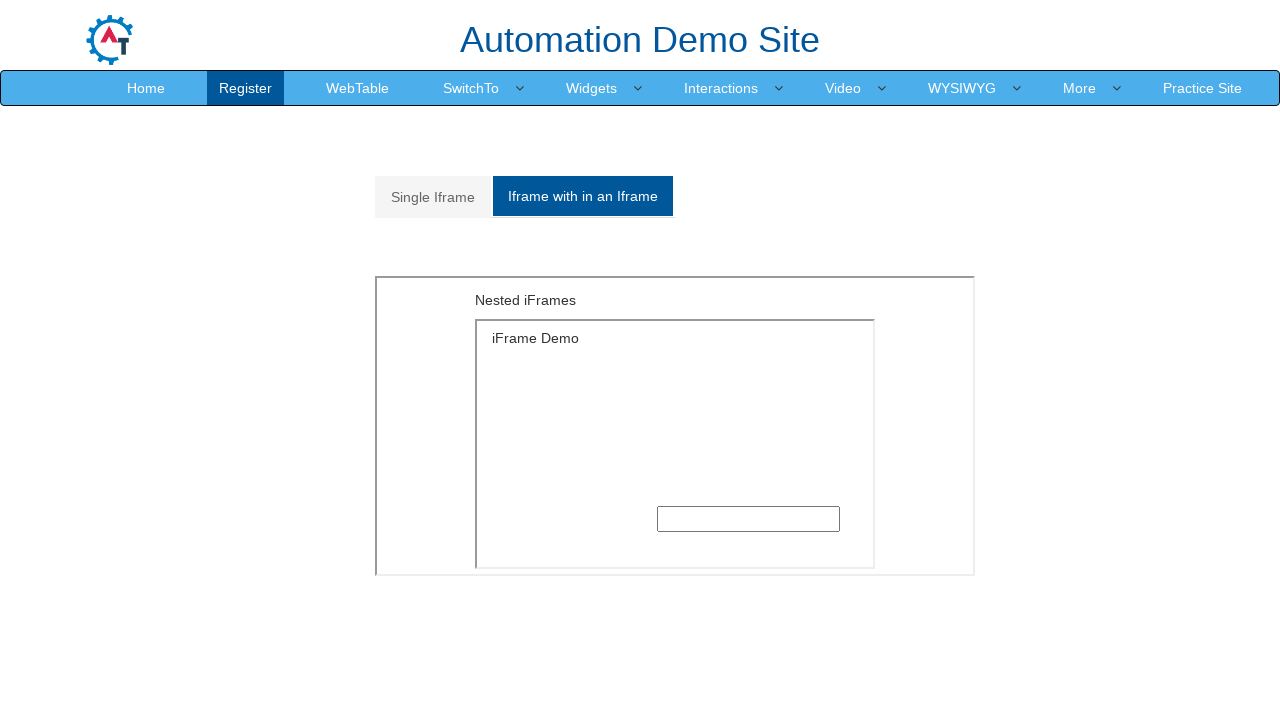

Located inner iframe element within outer iframe
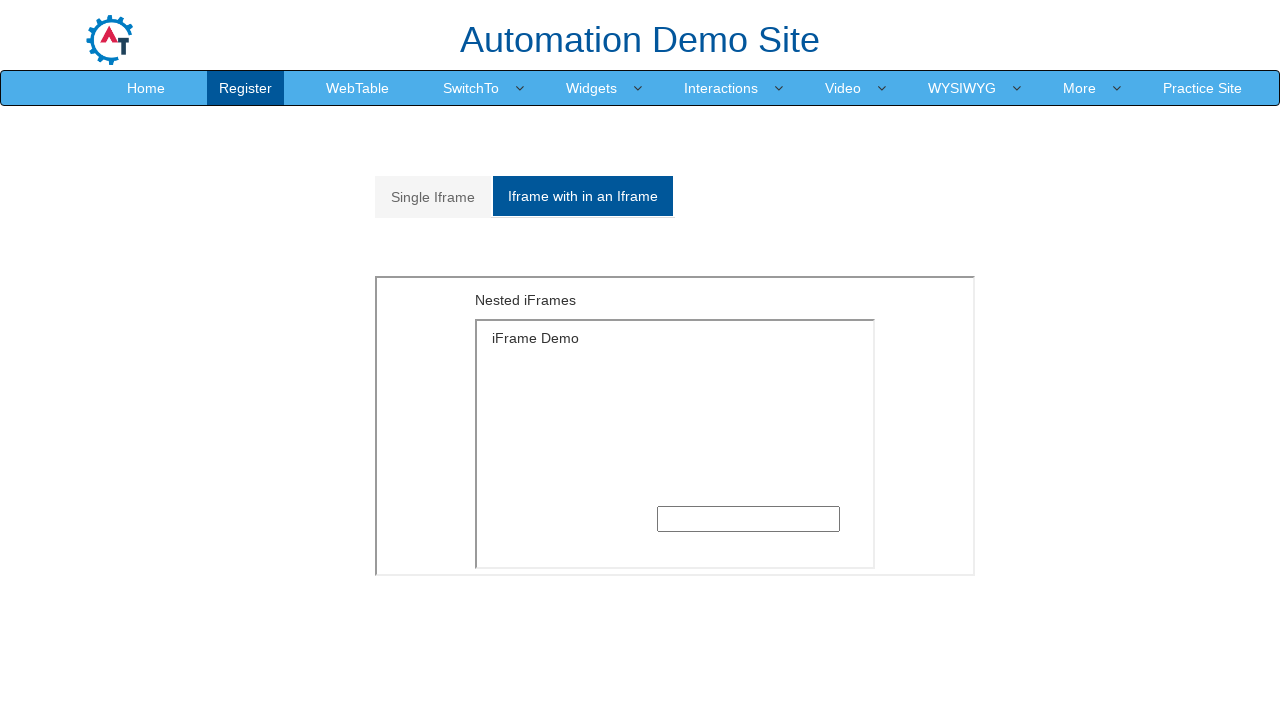

Filled text field in inner iframe with 'Input Field' on xpath=//*[@id='Multiple']/iframe >> internal:control=enter-frame >> xpath=/html/
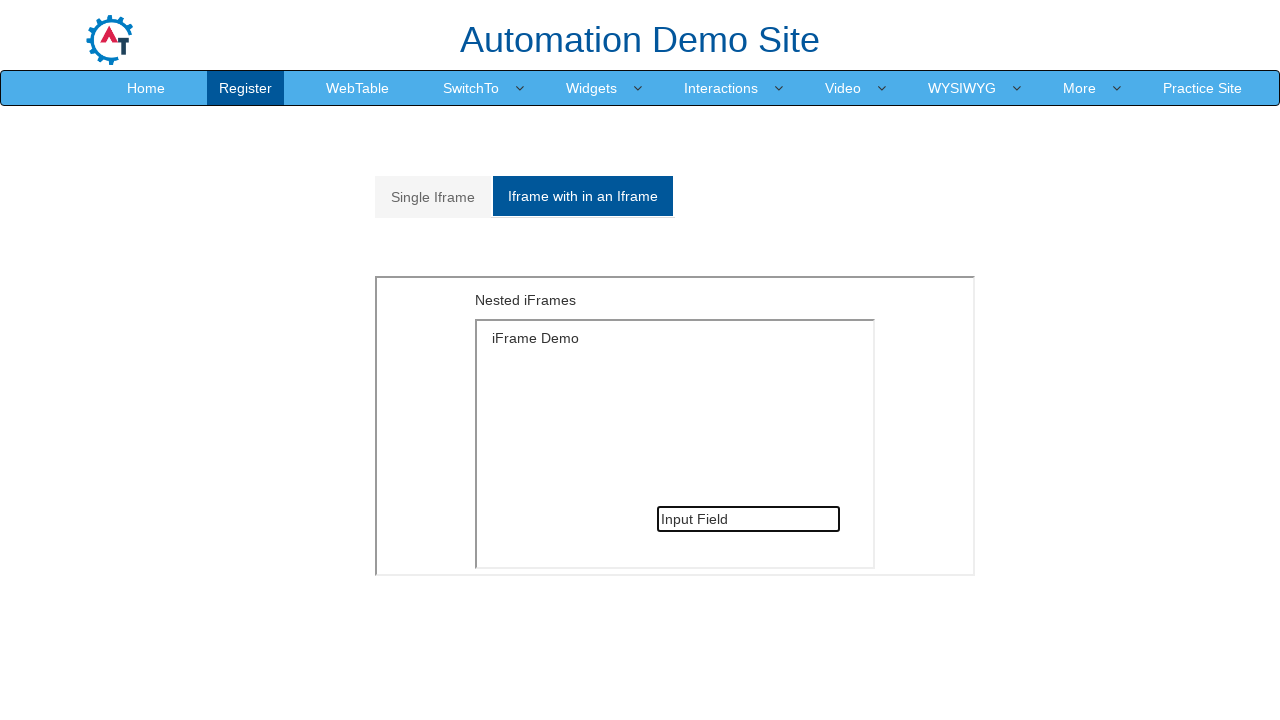

Clicked on 'Single' frame tab to navigate back to main content at (433, 197) on xpath=//a[@href='#Single']
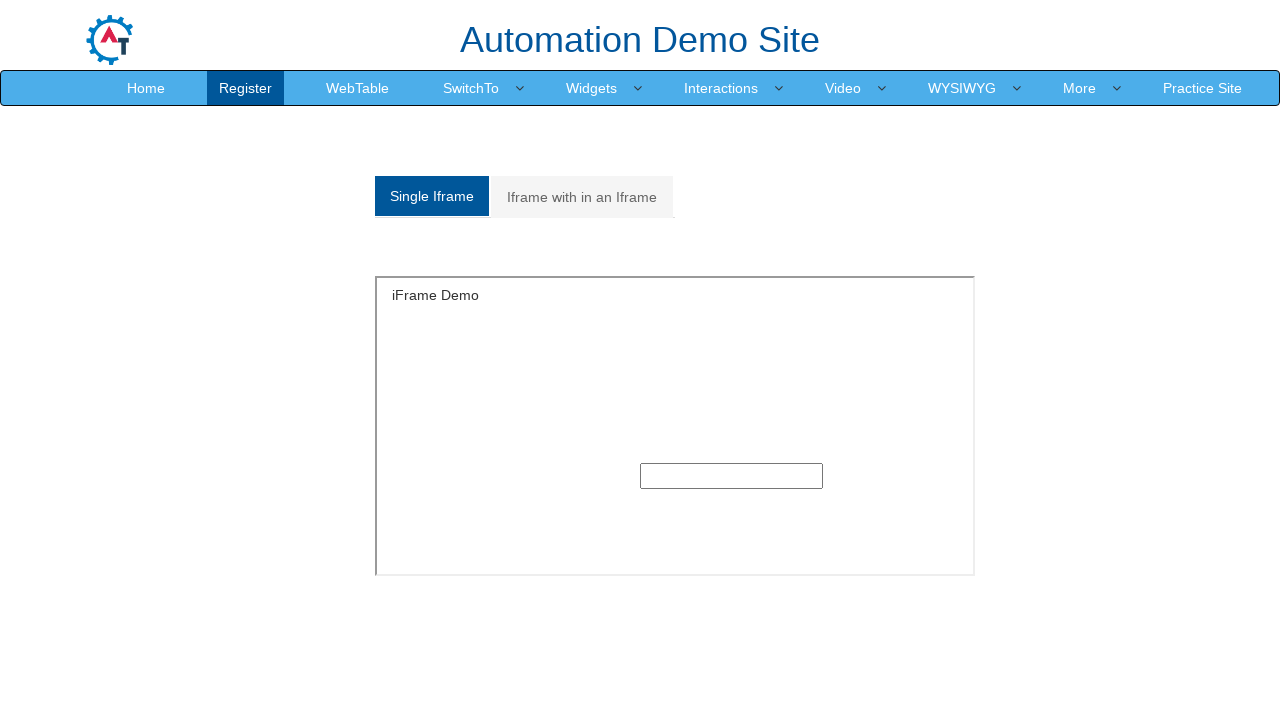

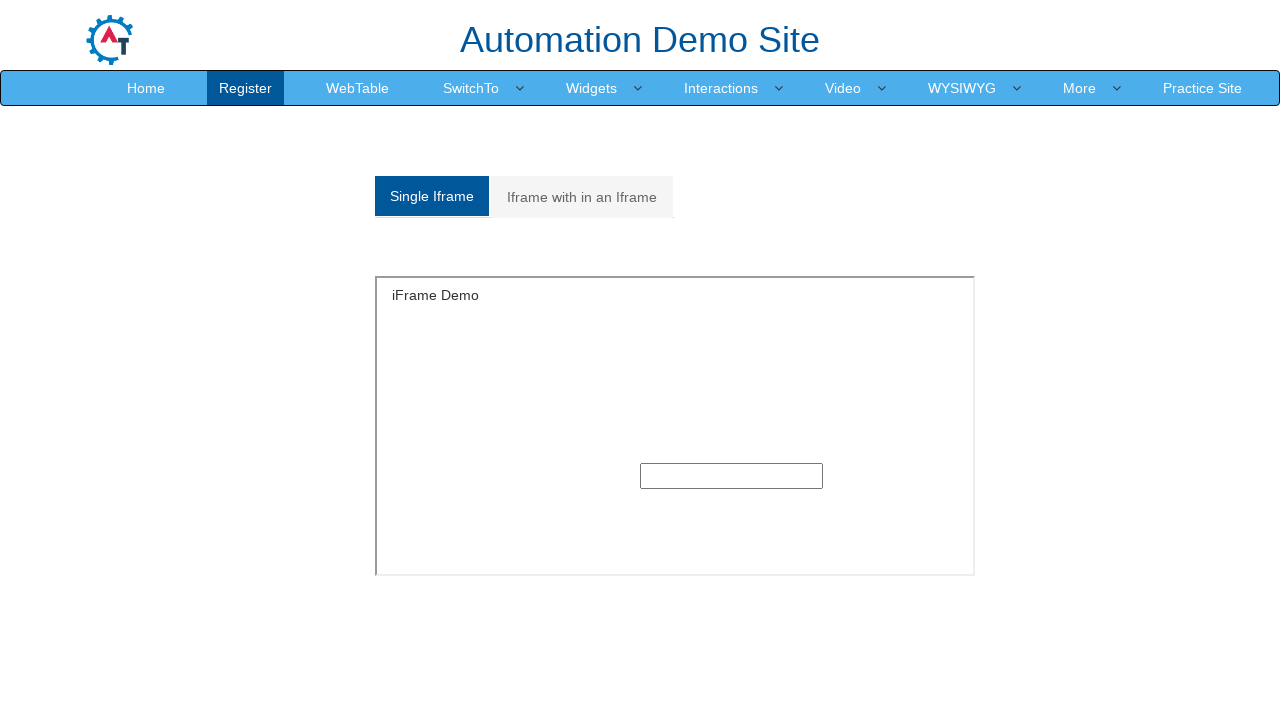